Tests making no changes to a todo and discarding the edit by pressing Escape

Starting URL: https://todomvc.com/examples/typescript-angular/#/

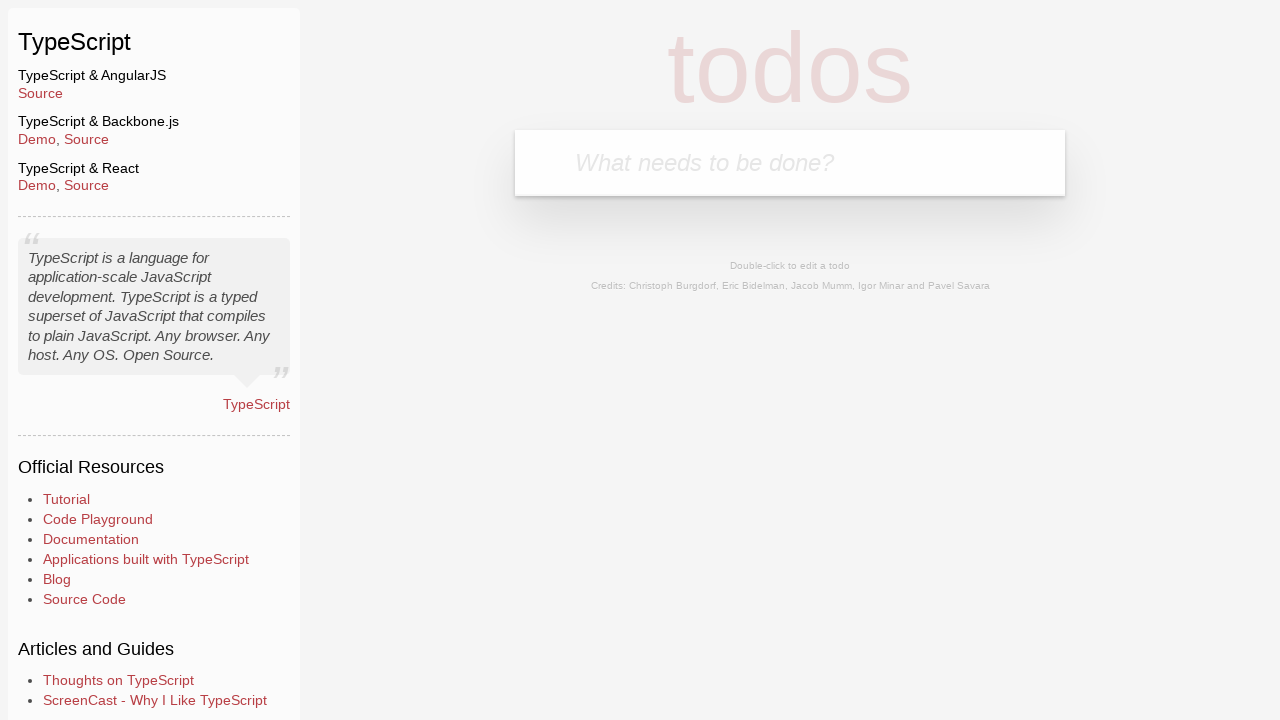

Filled new todo input with 'Lorem' on .new-todo
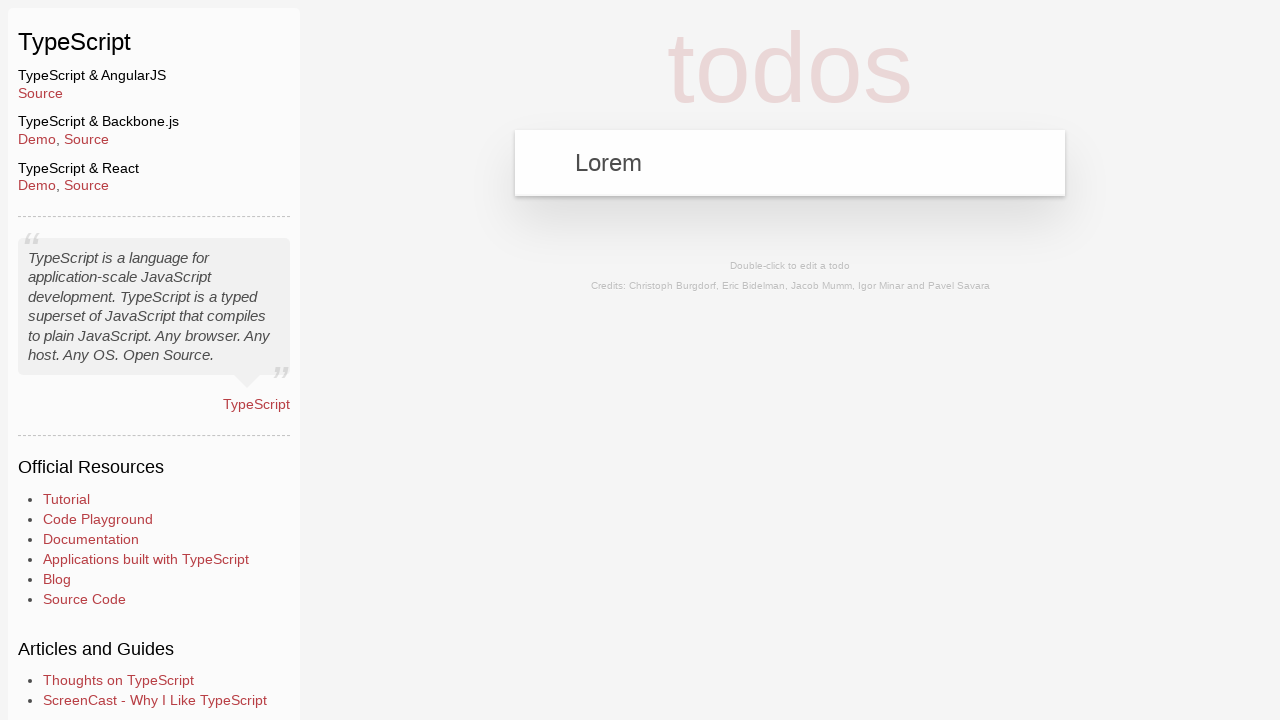

Pressed Enter to add new todo on .new-todo
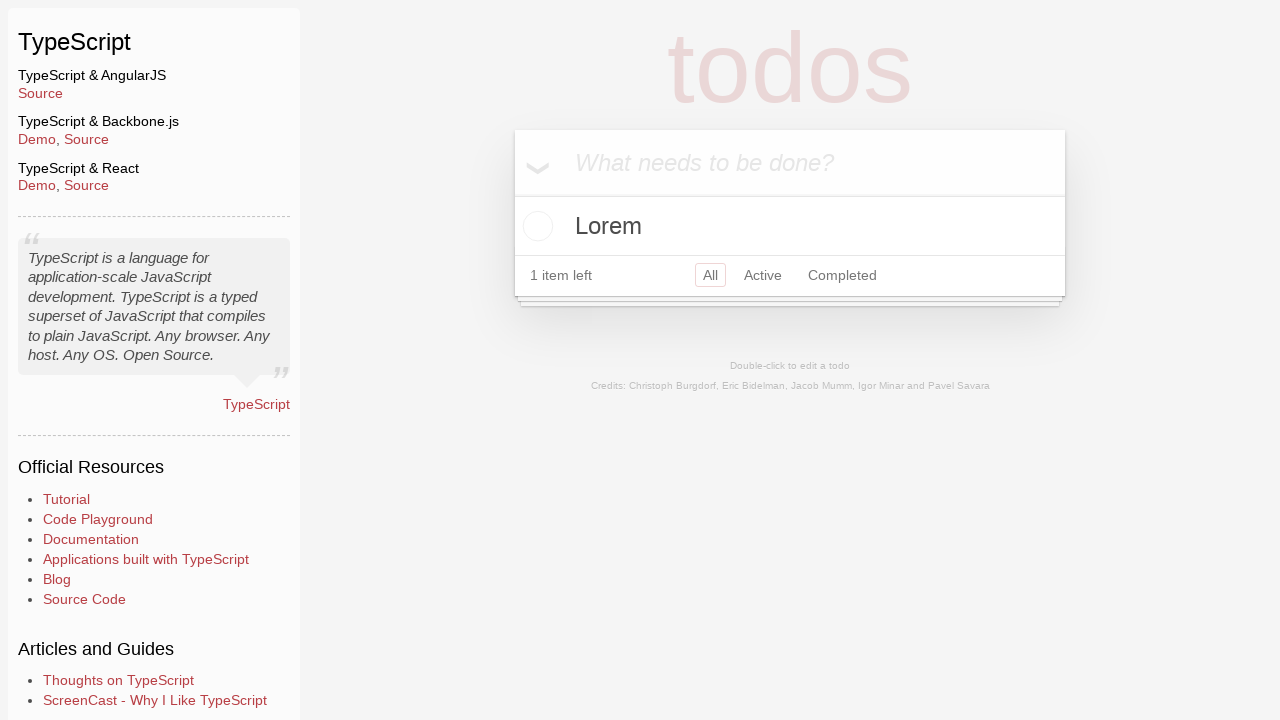

Double-clicked todo to enter edit mode at (790, 226) on text=Lorem
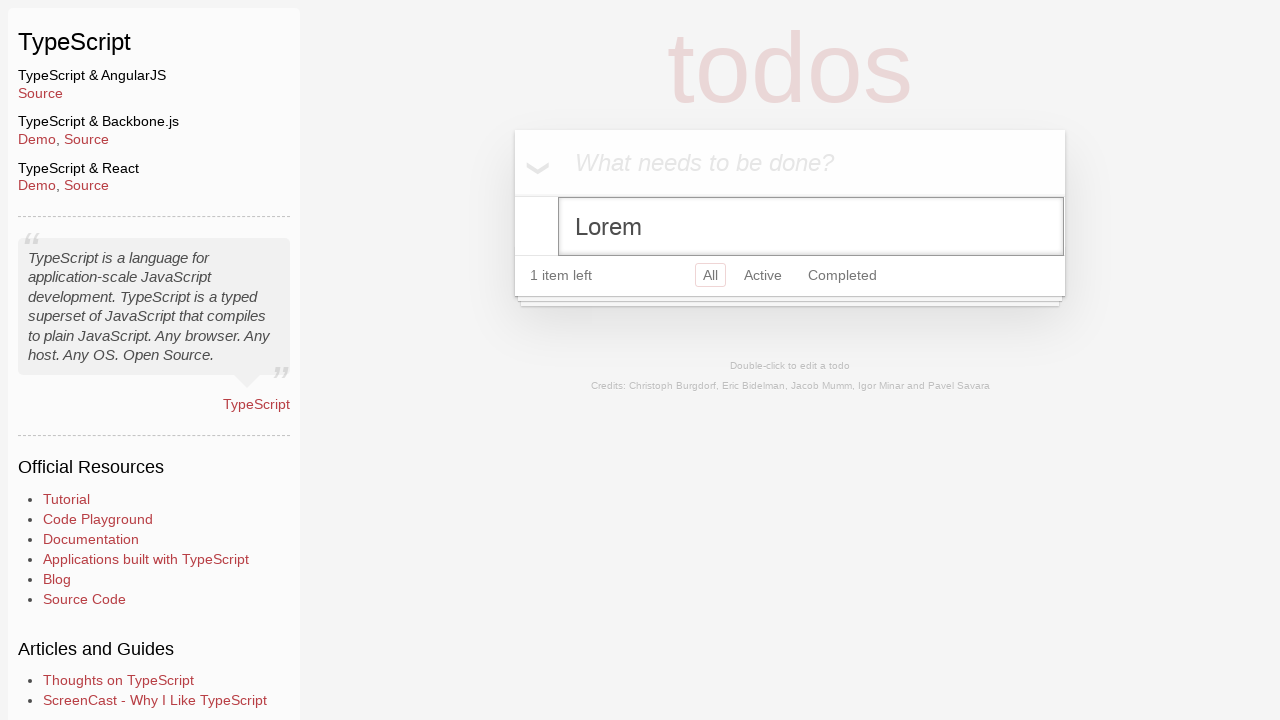

Filled edit field with 'Ipsum' on .edit
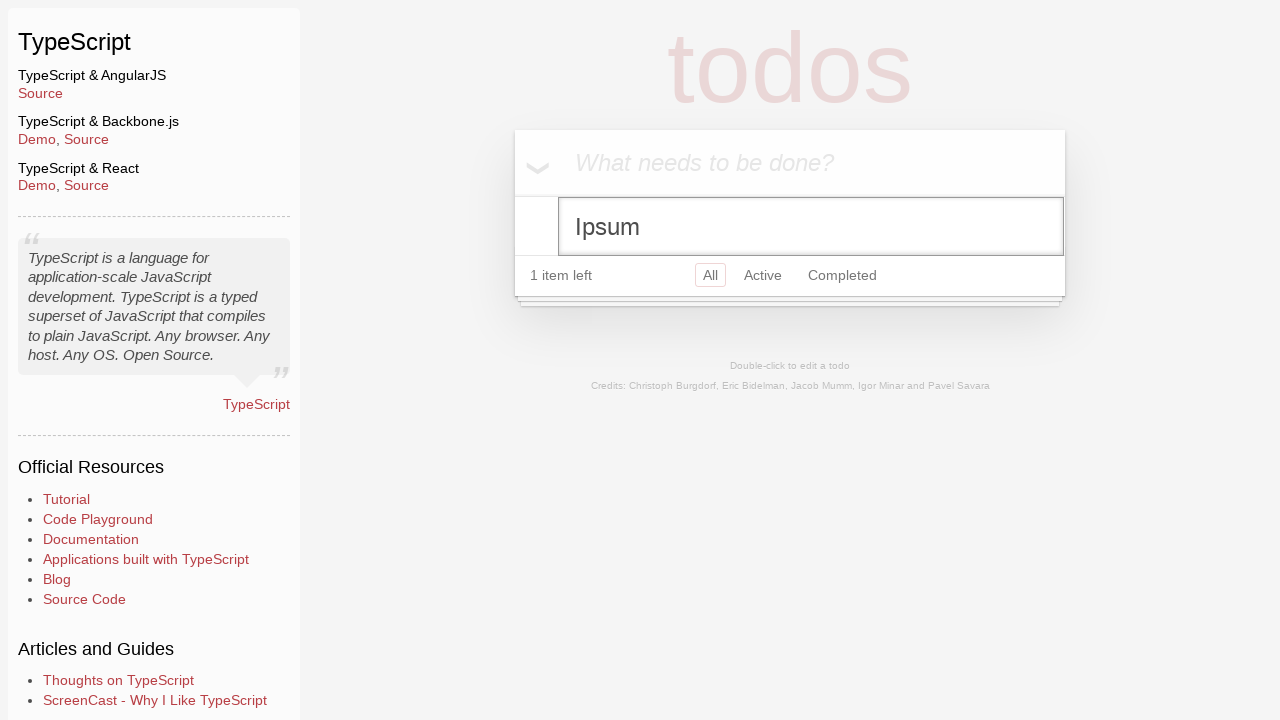

Pressed Escape to discard edit on .edit
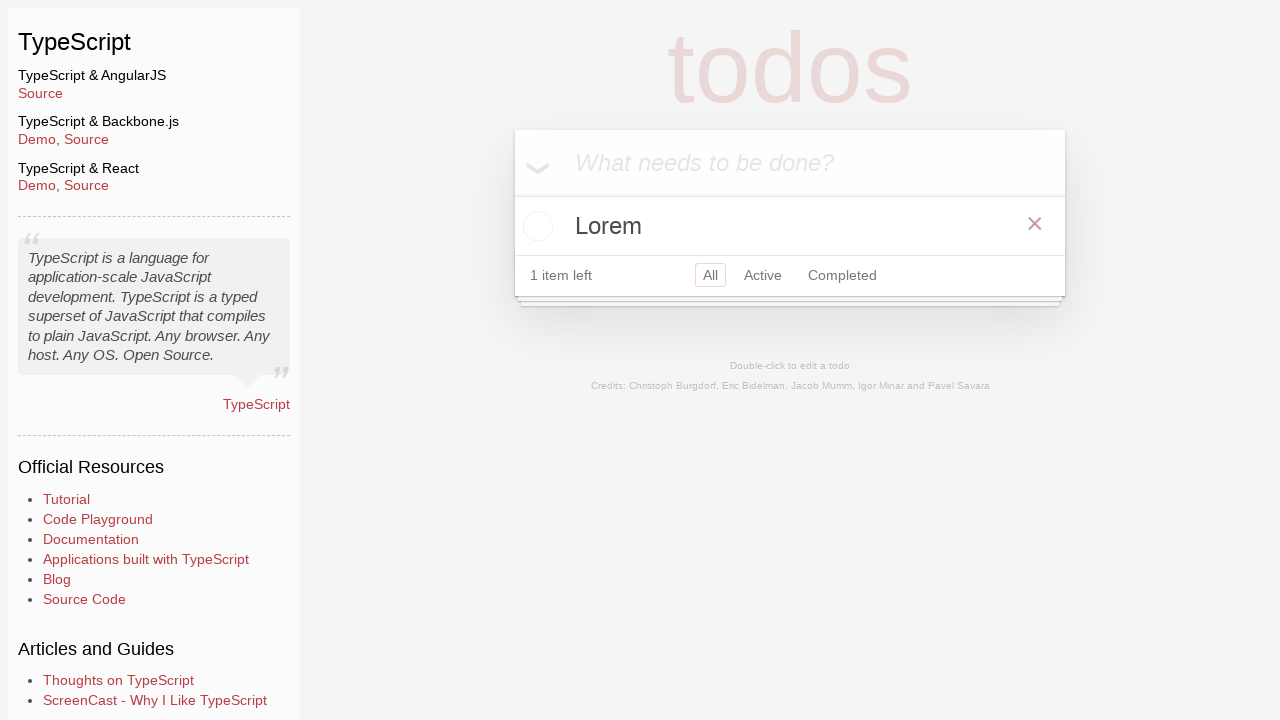

Verified original todo text 'Lorem' is still visible
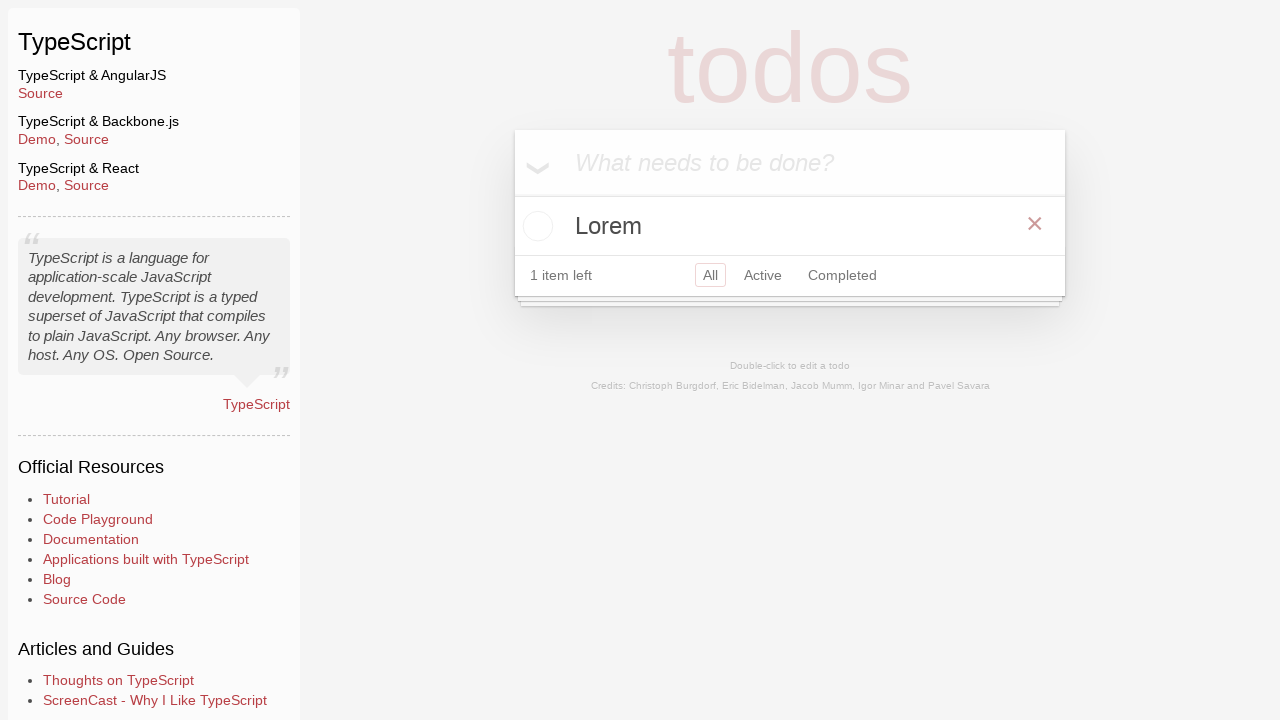

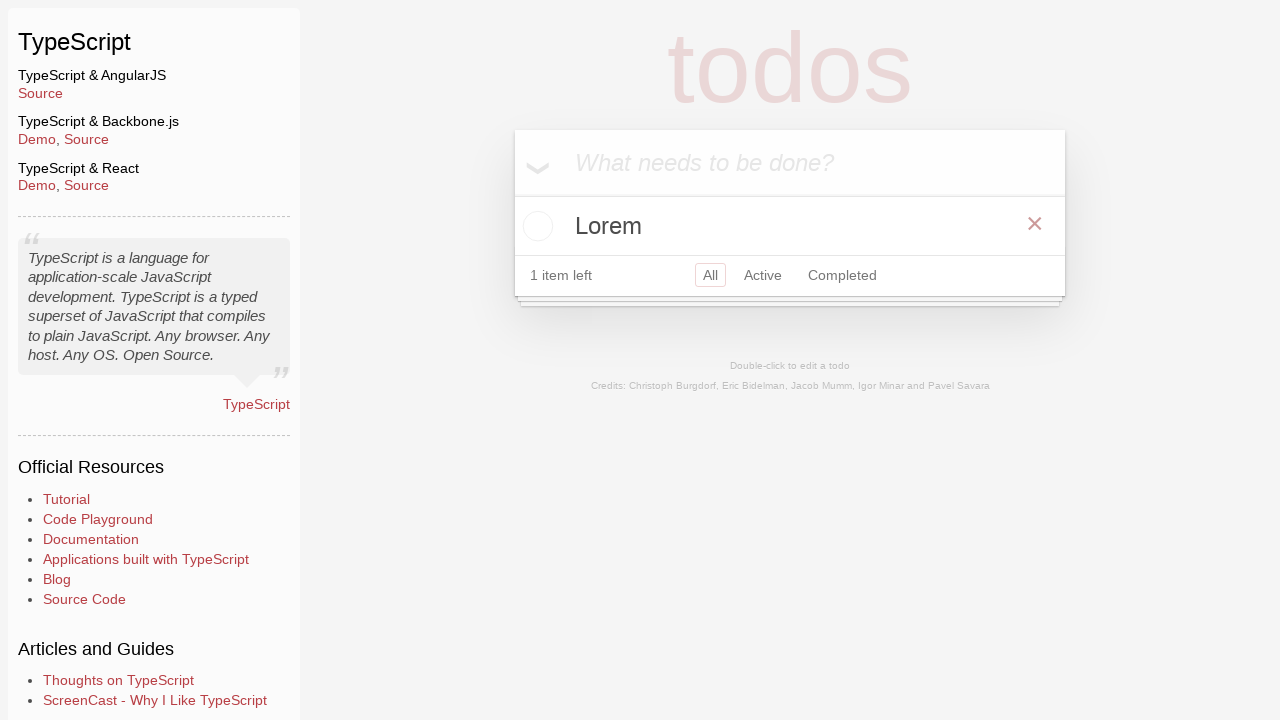